Tests injecting jQuery Growl library into a page via JavaScript and displaying notification messages. This demonstrates using execute_script to dynamically add external libraries and trigger visual notifications on the page.

Starting URL: http://the-internet.herokuapp.com

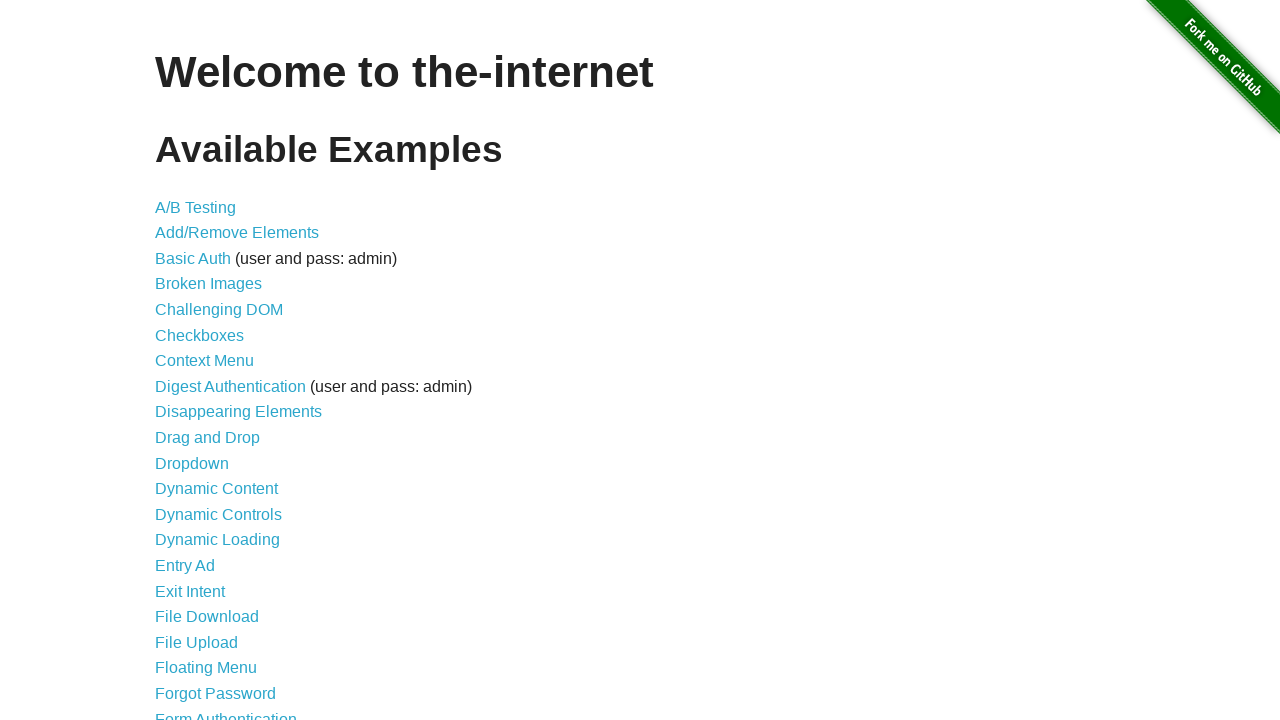

Checked for jQuery on page and injected it if missing
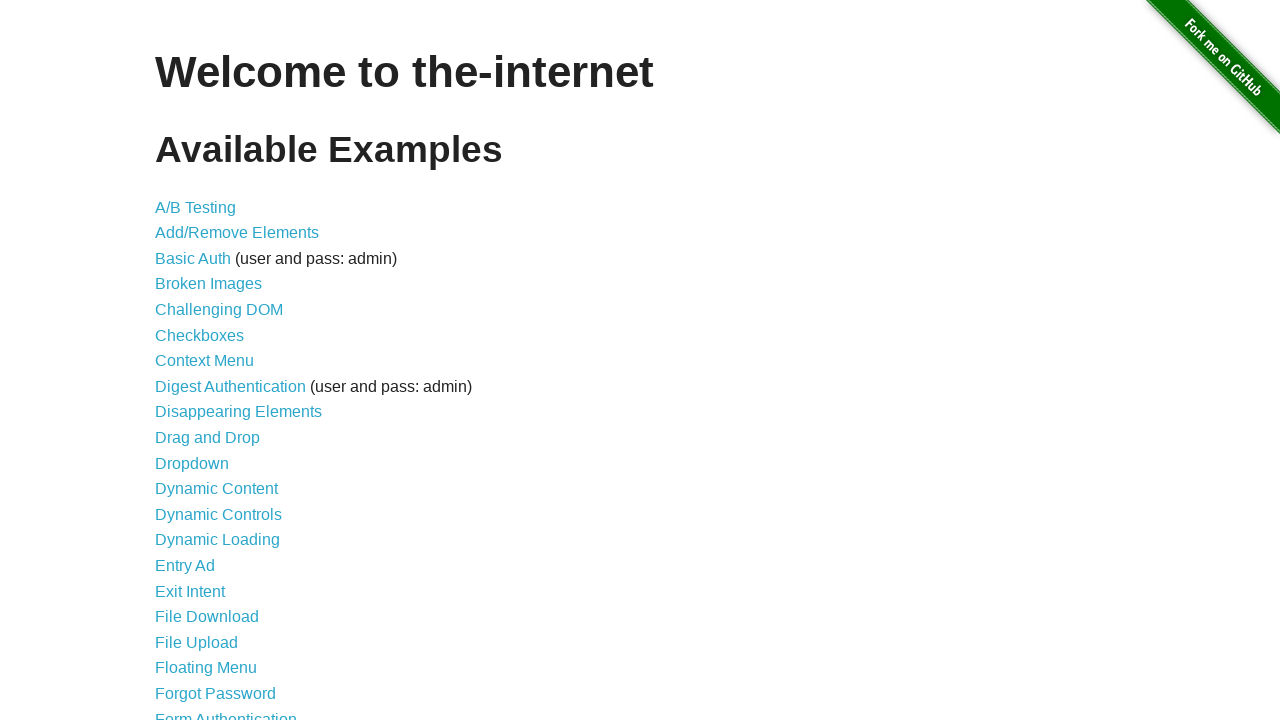

jQuery library loaded successfully
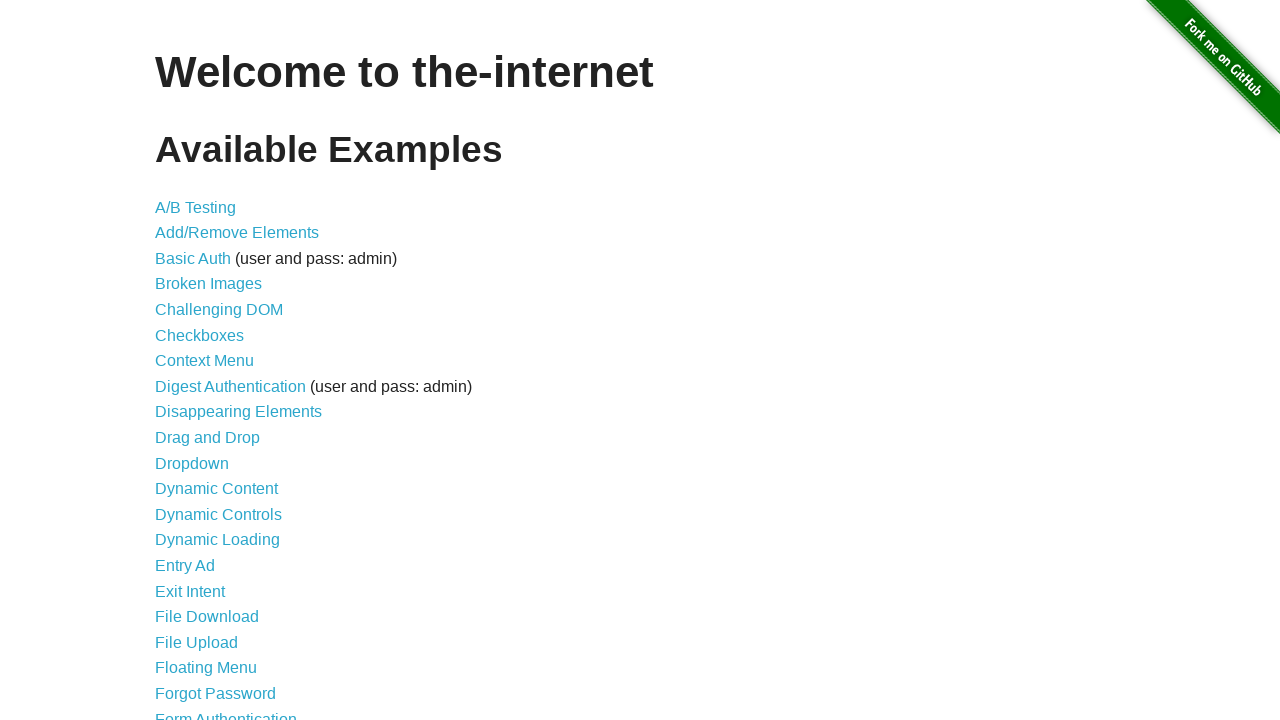

Injected jQuery Growl library script
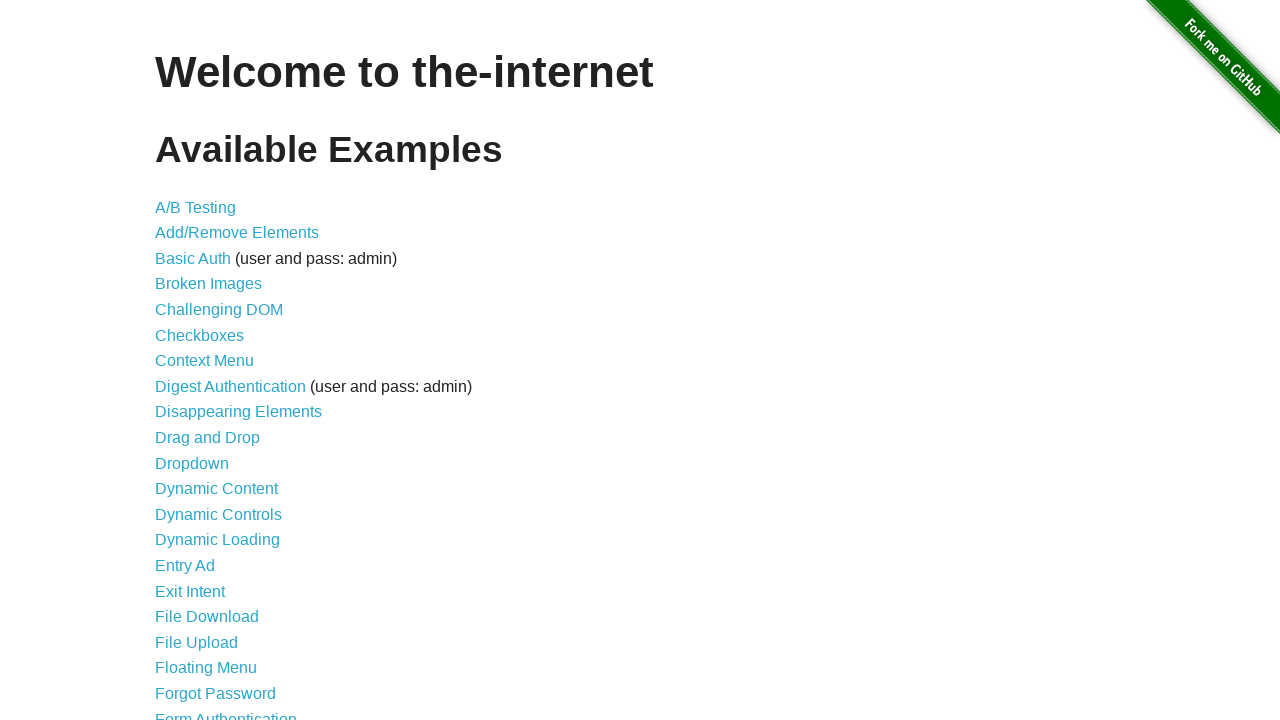

Added jQuery Growl CSS stylesheet
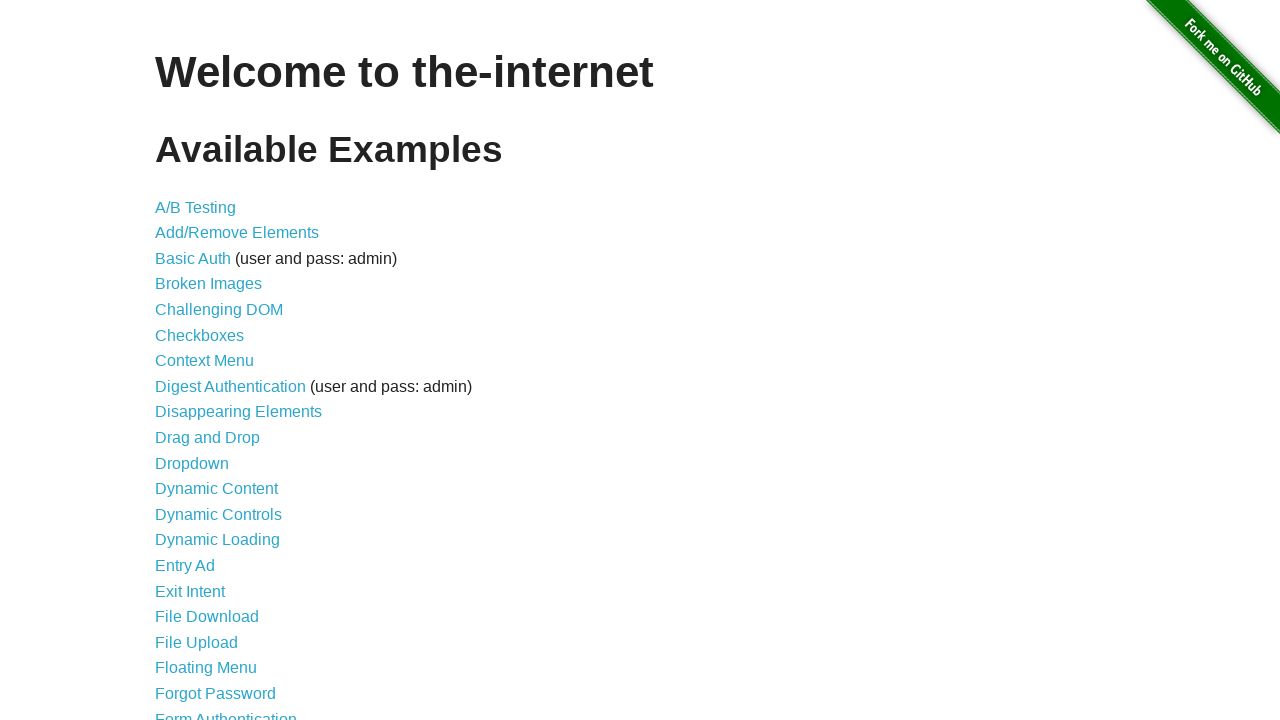

jQuery Growl function is available and ready
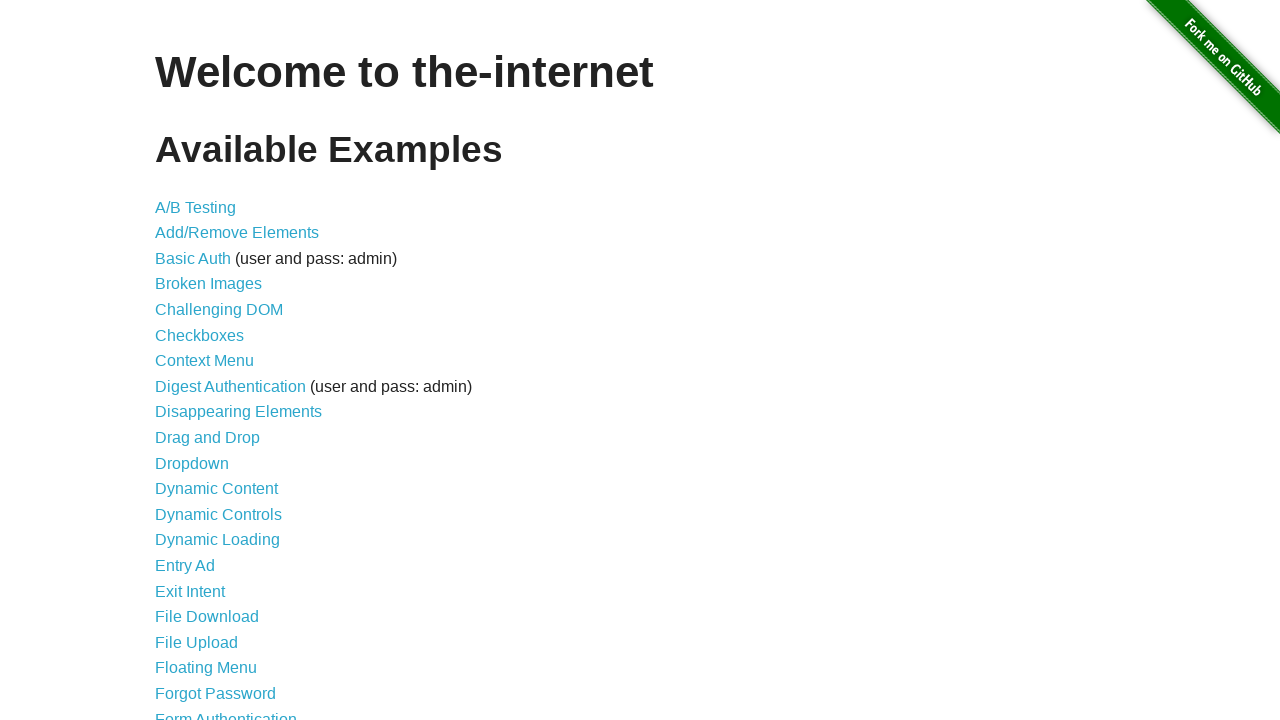

Displayed GET notification with jQuery Growl
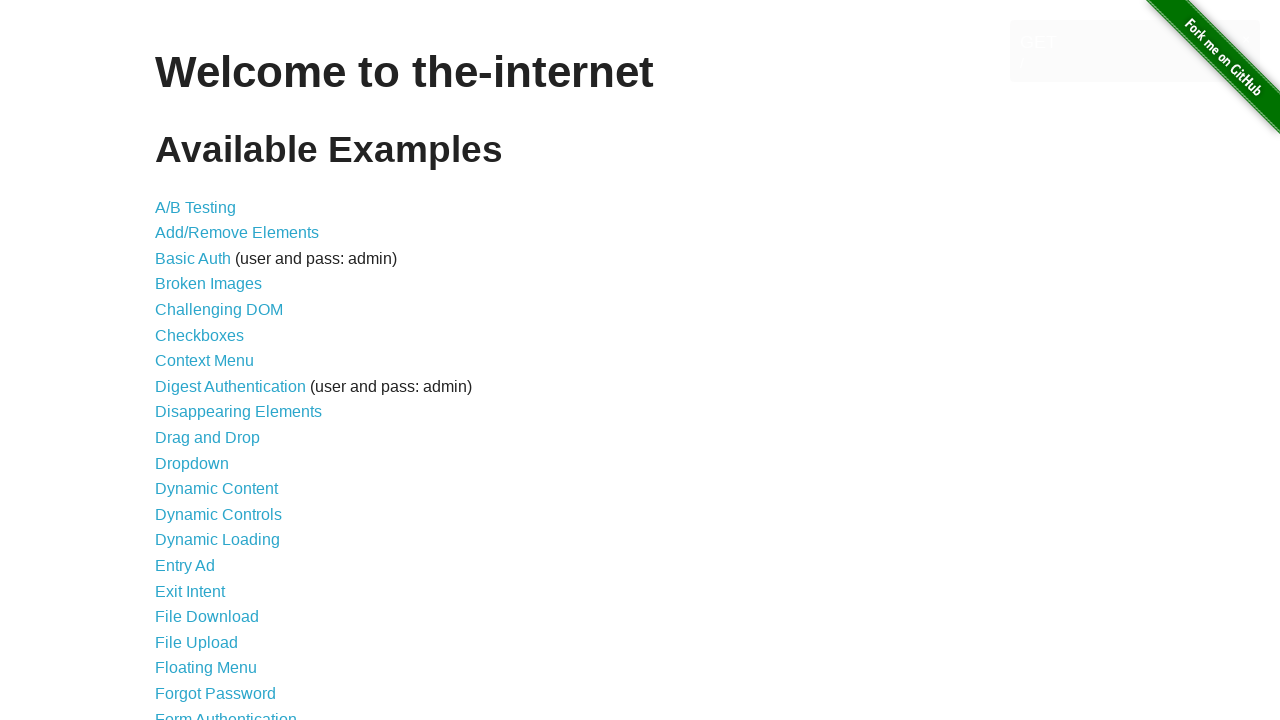

Displayed error notification with jQuery Growl
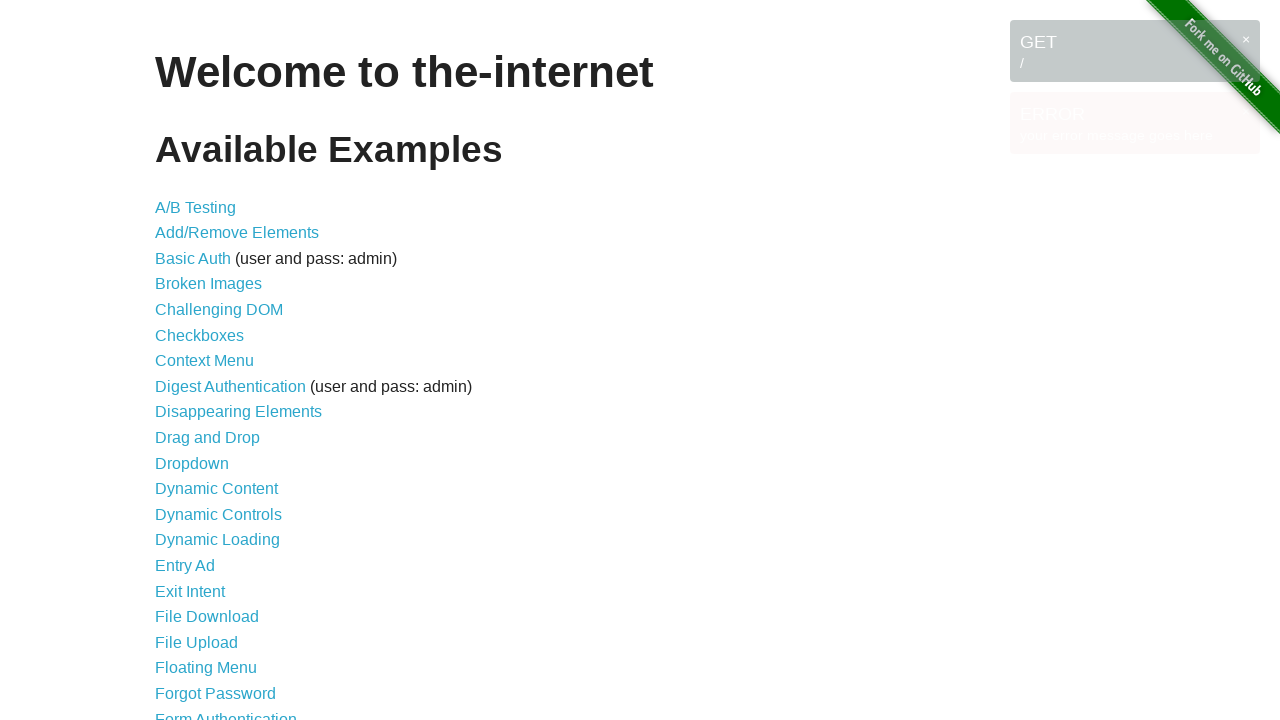

Displayed notice notification with jQuery Growl
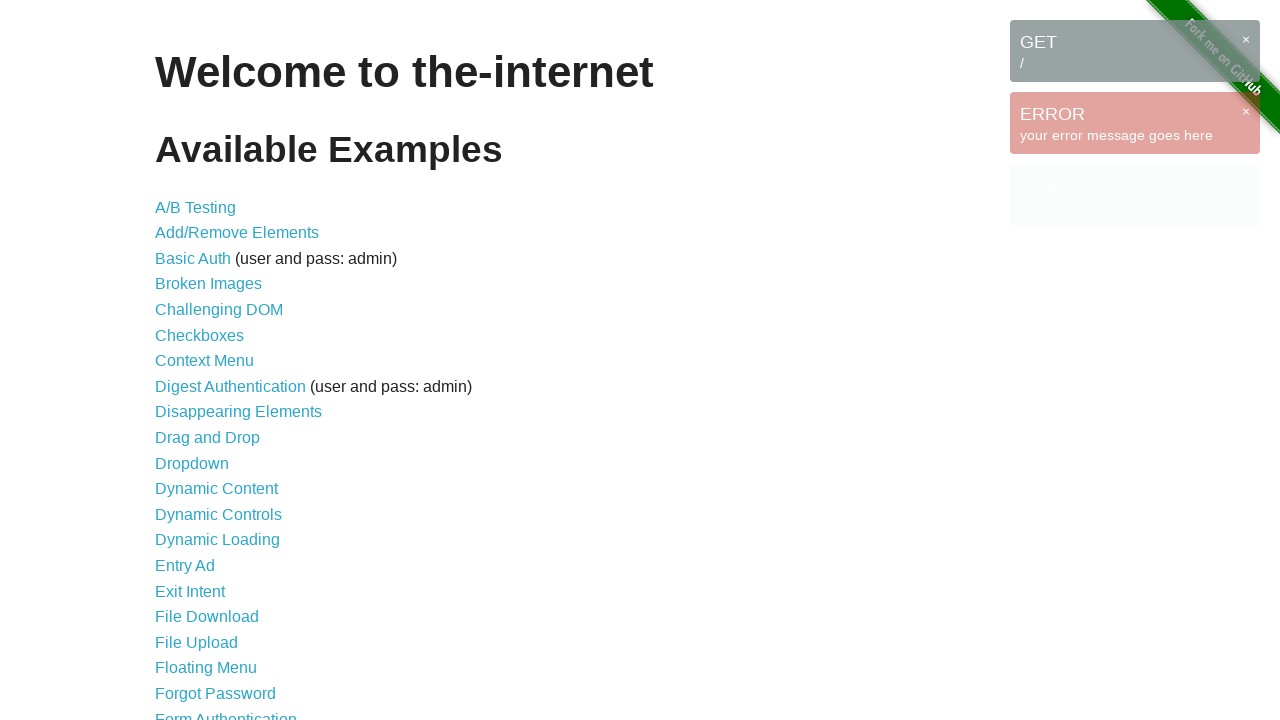

Displayed warning notification with jQuery Growl
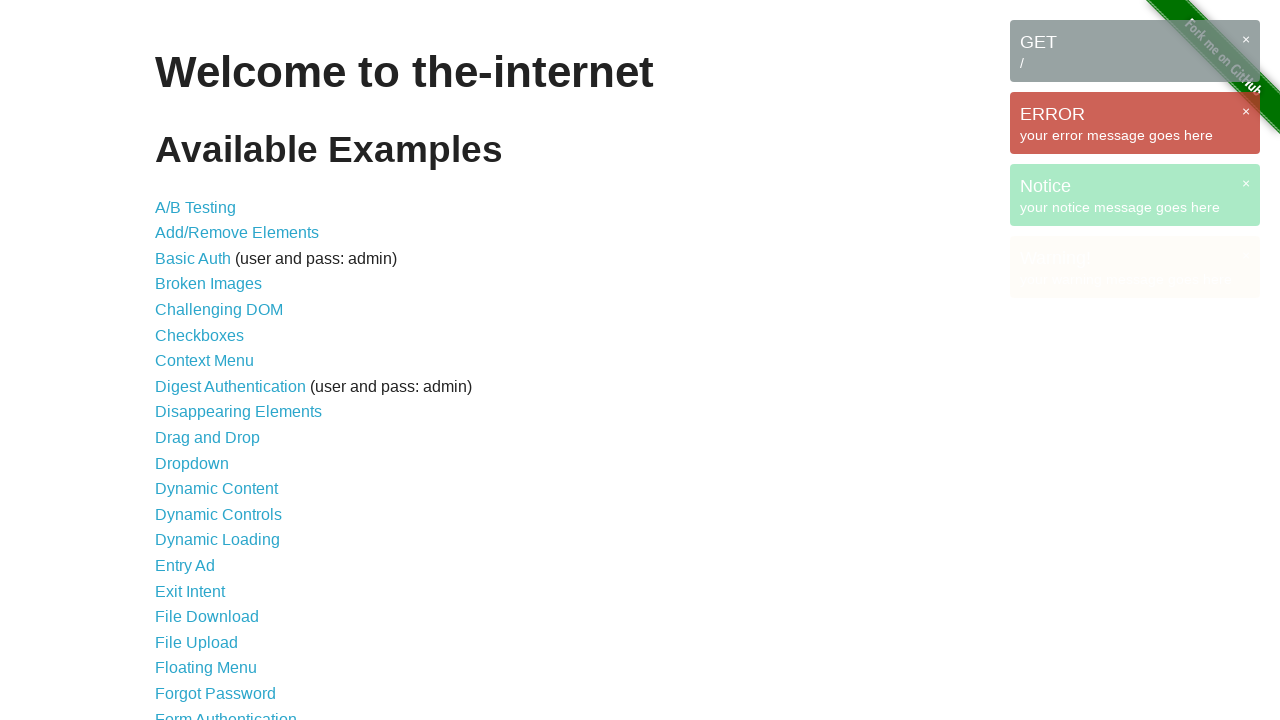

All Growl notification messages are visible on the page
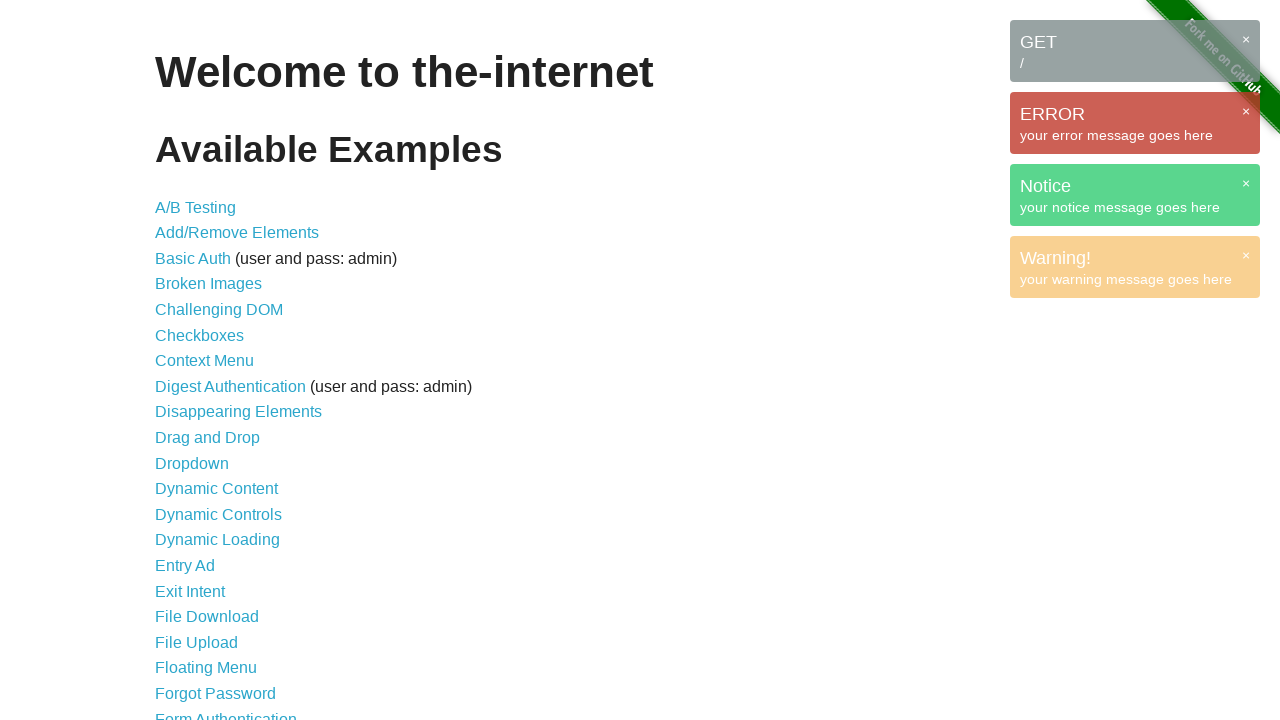

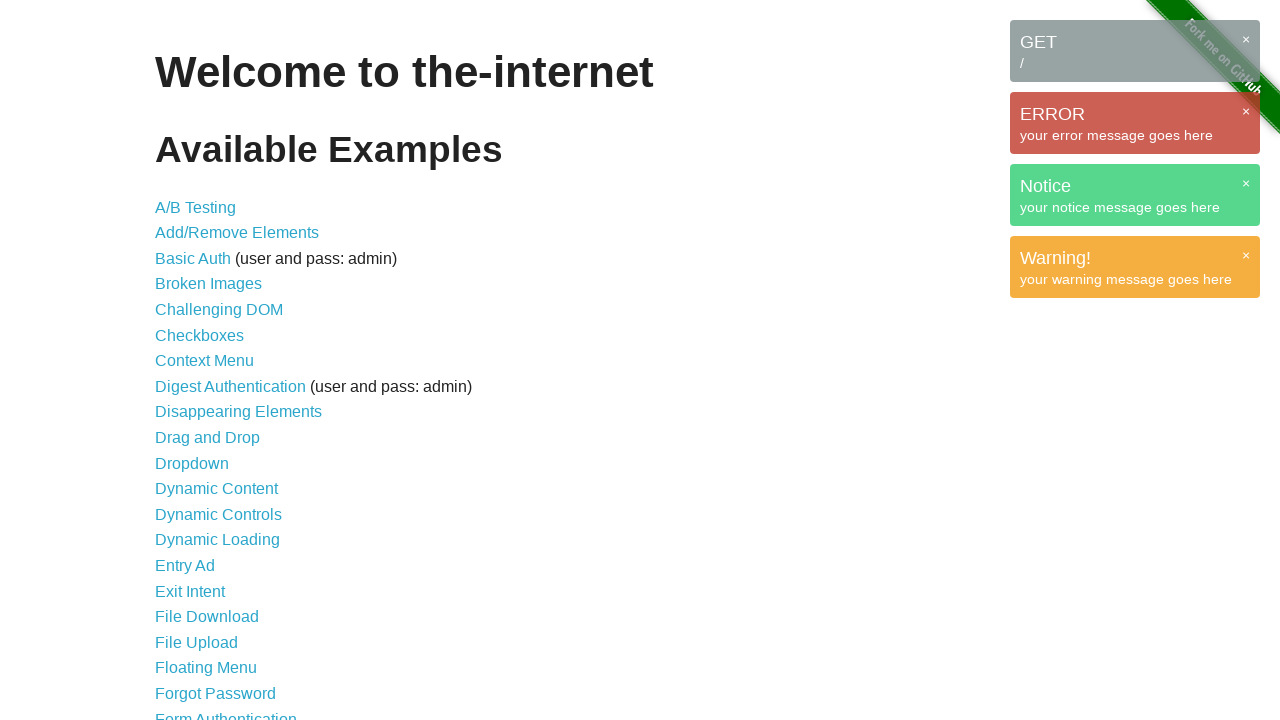